Tests JavaScript alert popup interactions including accepting a simple alert, dismissing a confirm dialog, and entering text in a prompt dialog before accepting it.

Starting URL: https://the-internet.herokuapp.com/javascript_alerts

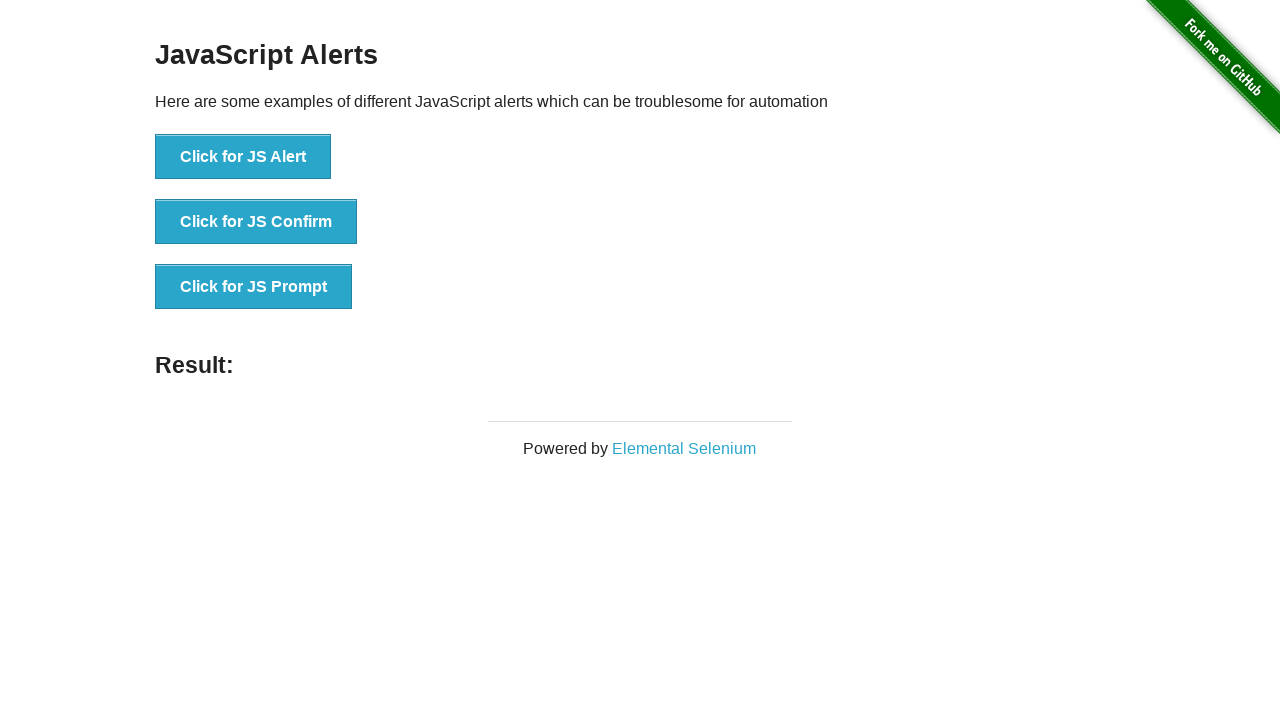

Clicked the 'Click for JS Alert' button at (243, 157) on xpath=//button[contains(text(),'Click for JS Alert')]
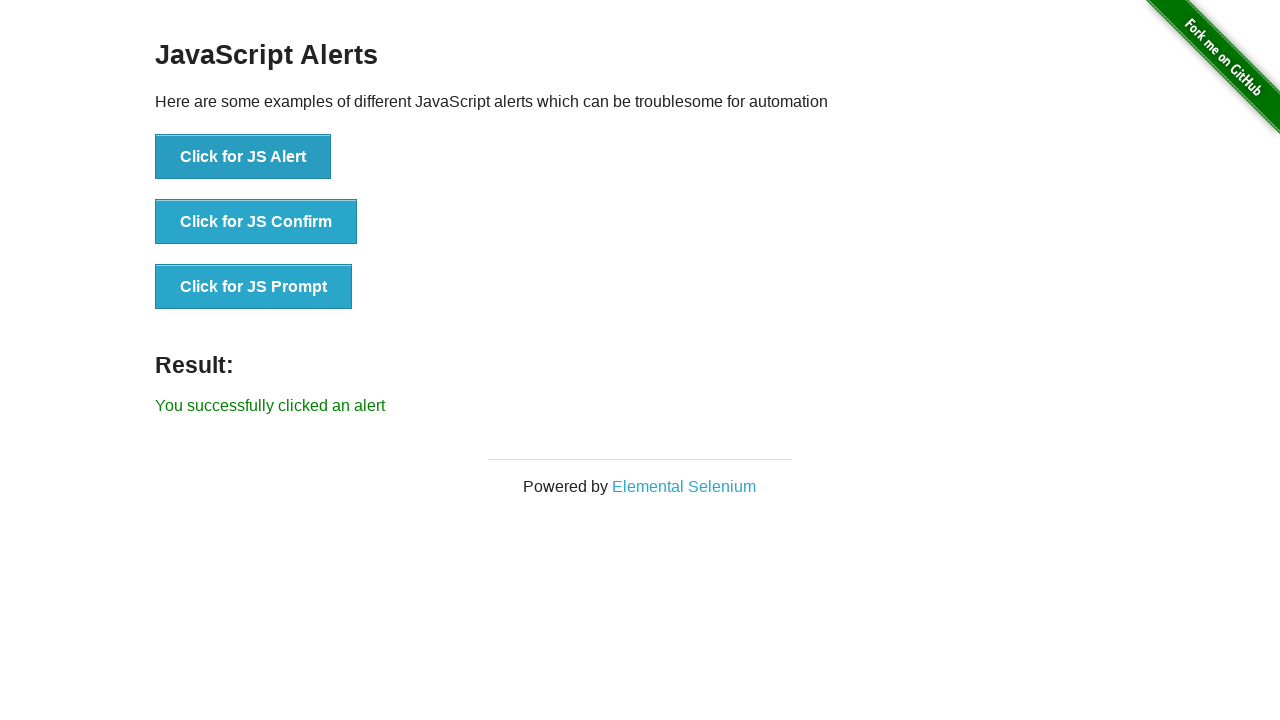

Set up dialog handler to accept alerts
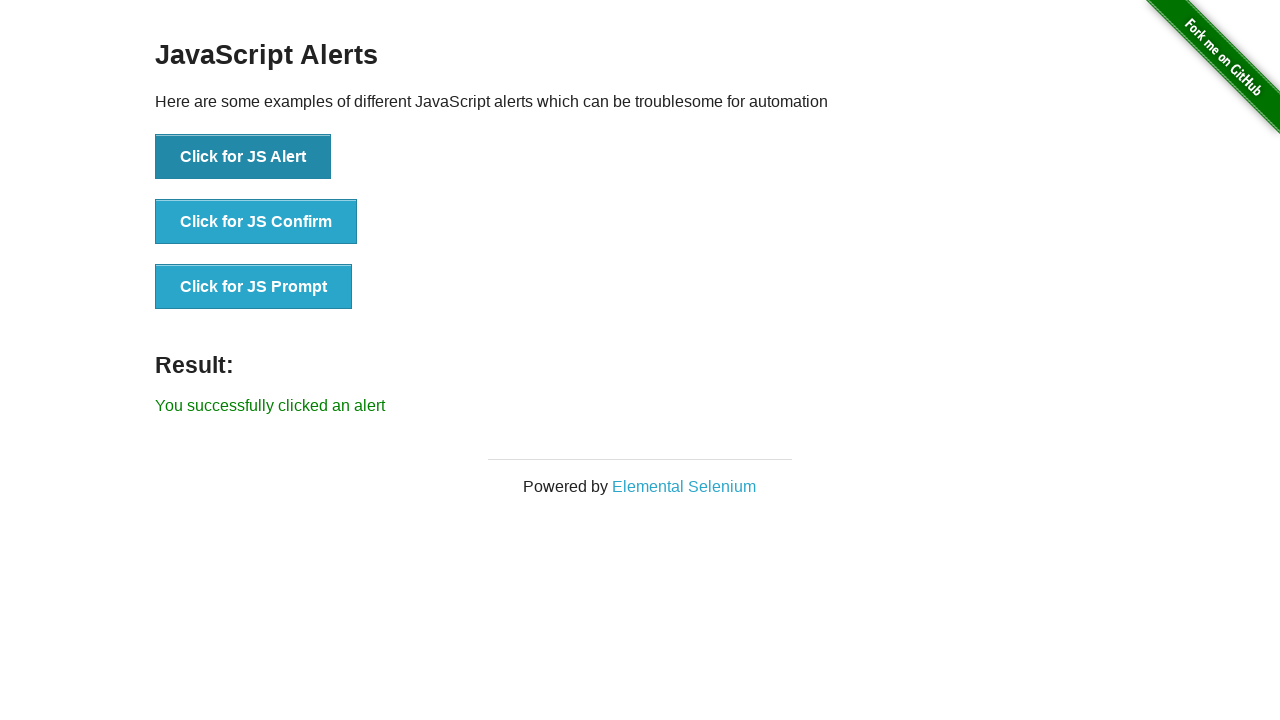

Clicked the 'Click for JS Alert' button again and accepted the alert dialog at (243, 157) on xpath=//button[contains(text(),'Click for JS Alert')]
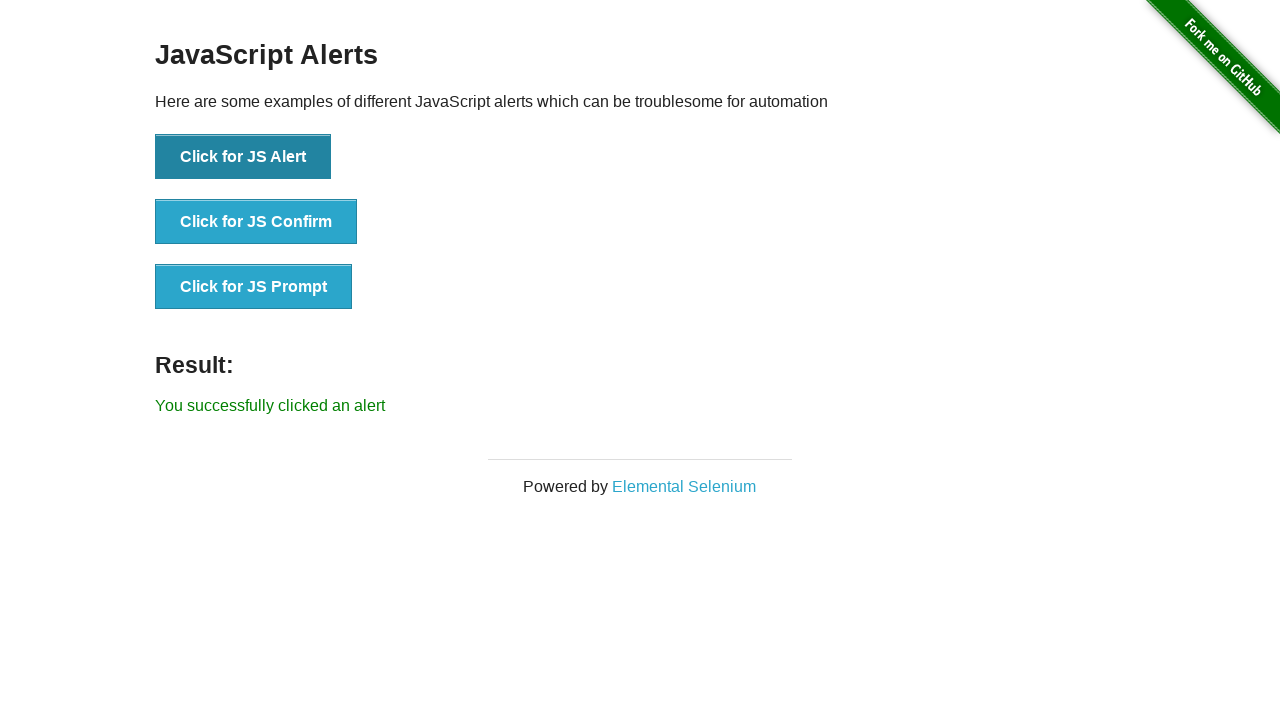

Set up dialog handler to dismiss the confirm dialog
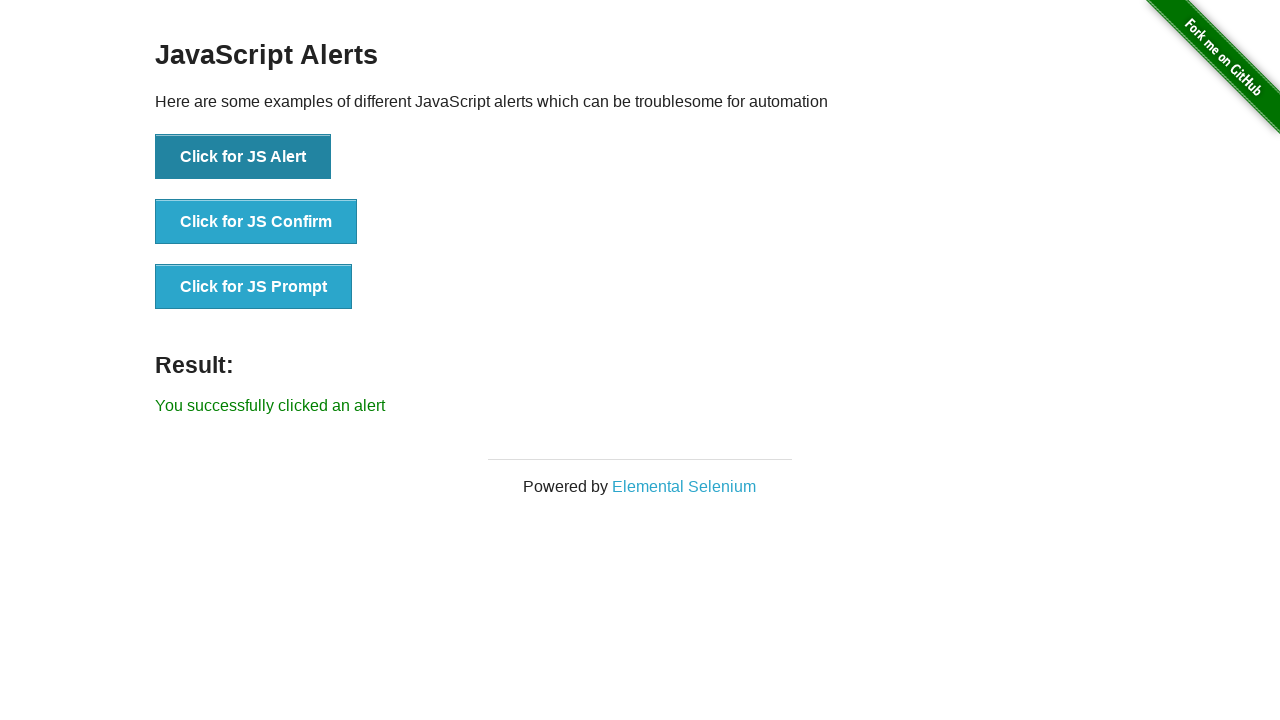

Clicked the 'Click for JS Confirm' button and dismissed the confirm dialog at (256, 222) on xpath=//button[contains(text(),'Click for JS Confirm')]
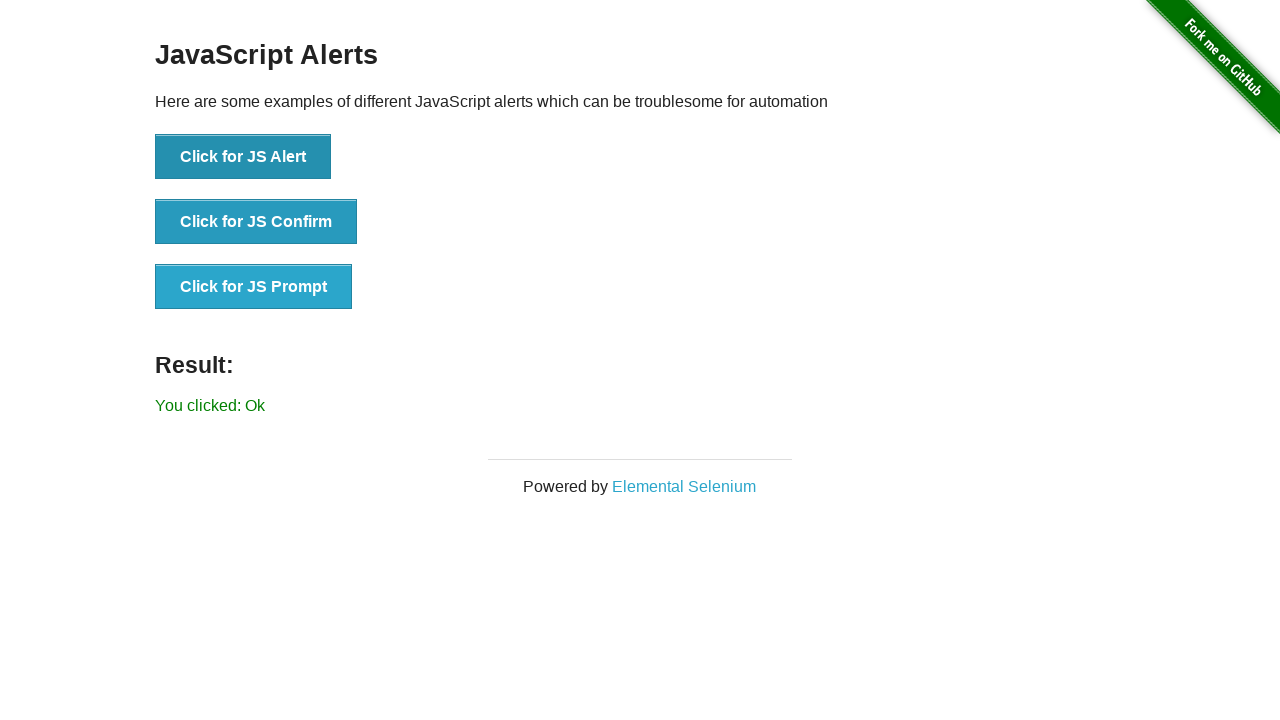

Set up dialog handler to accept prompt with text 'xyz'
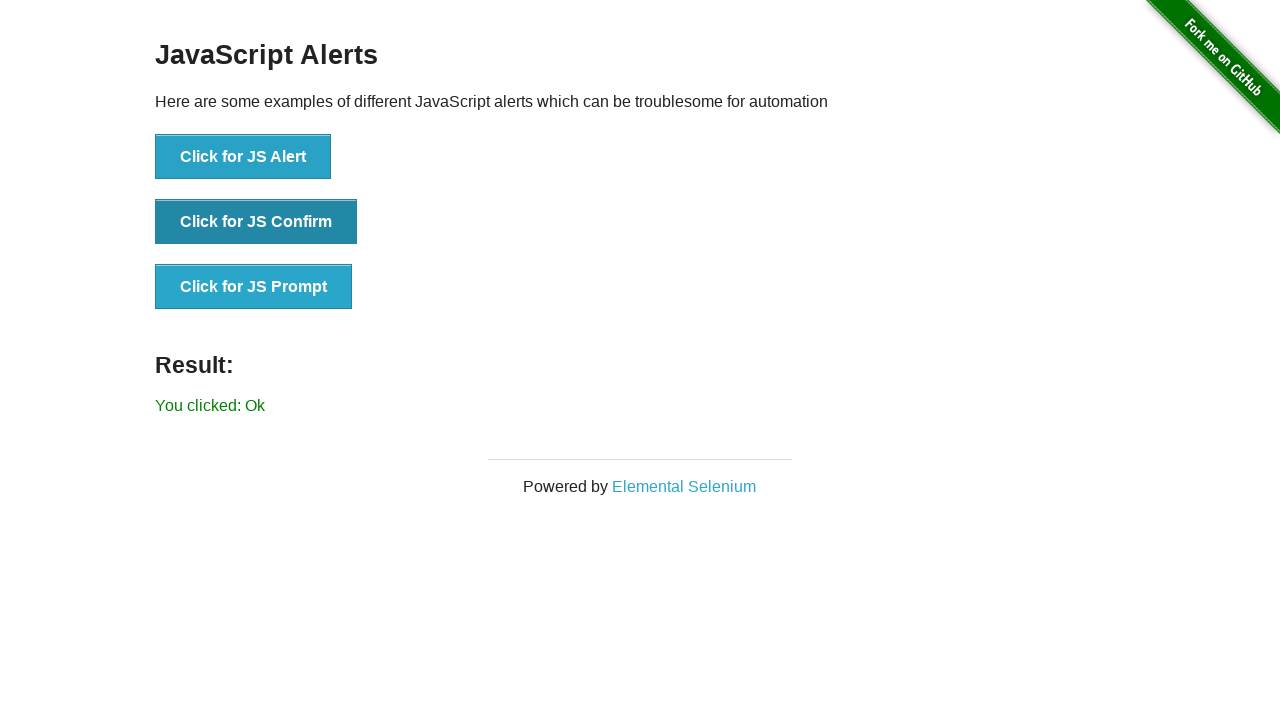

Clicked the 'Click for JS Prompt' button and entered 'xyz' in the prompt dialog at (254, 287) on xpath=//button[contains(text(),'Click for JS Prompt')]
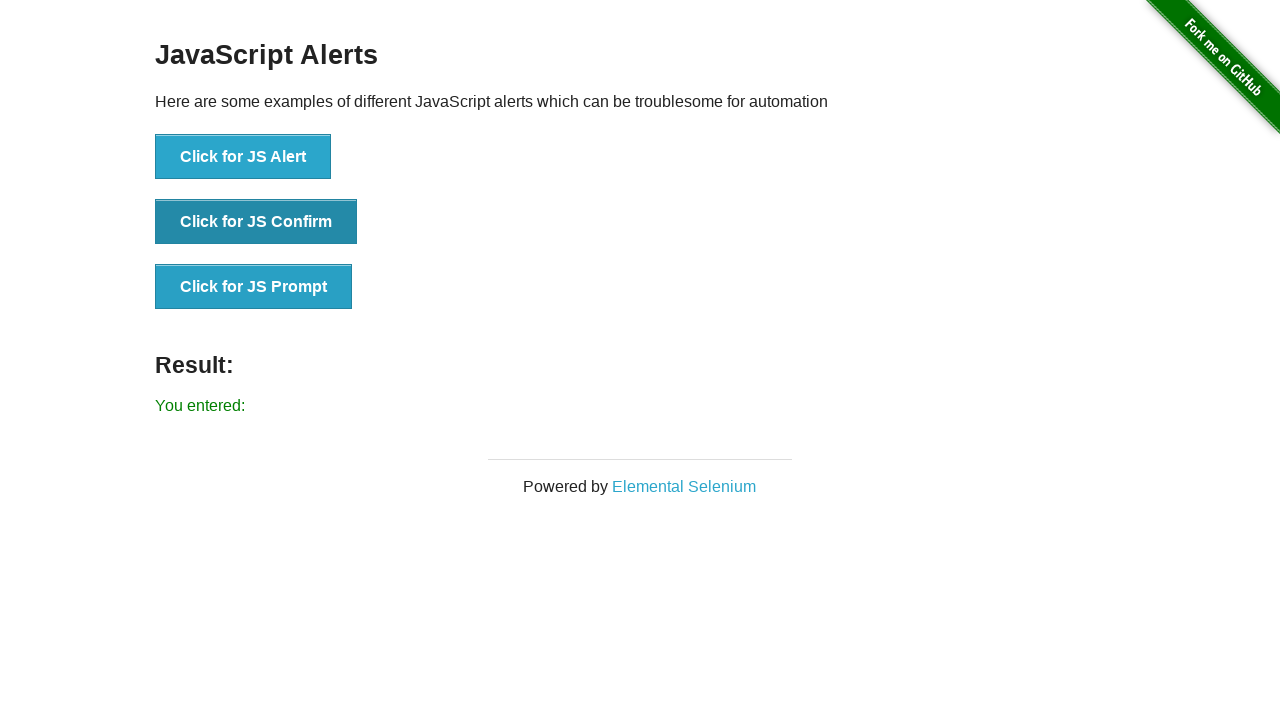

Result element appeared on the page
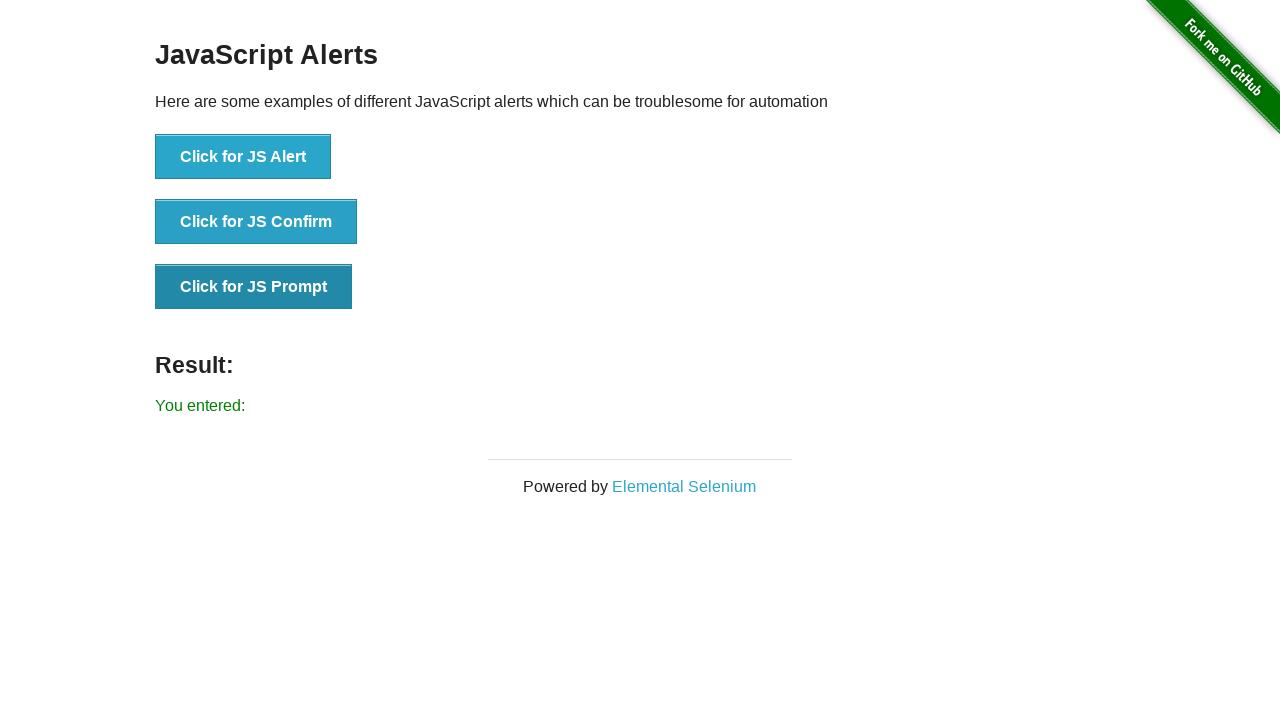

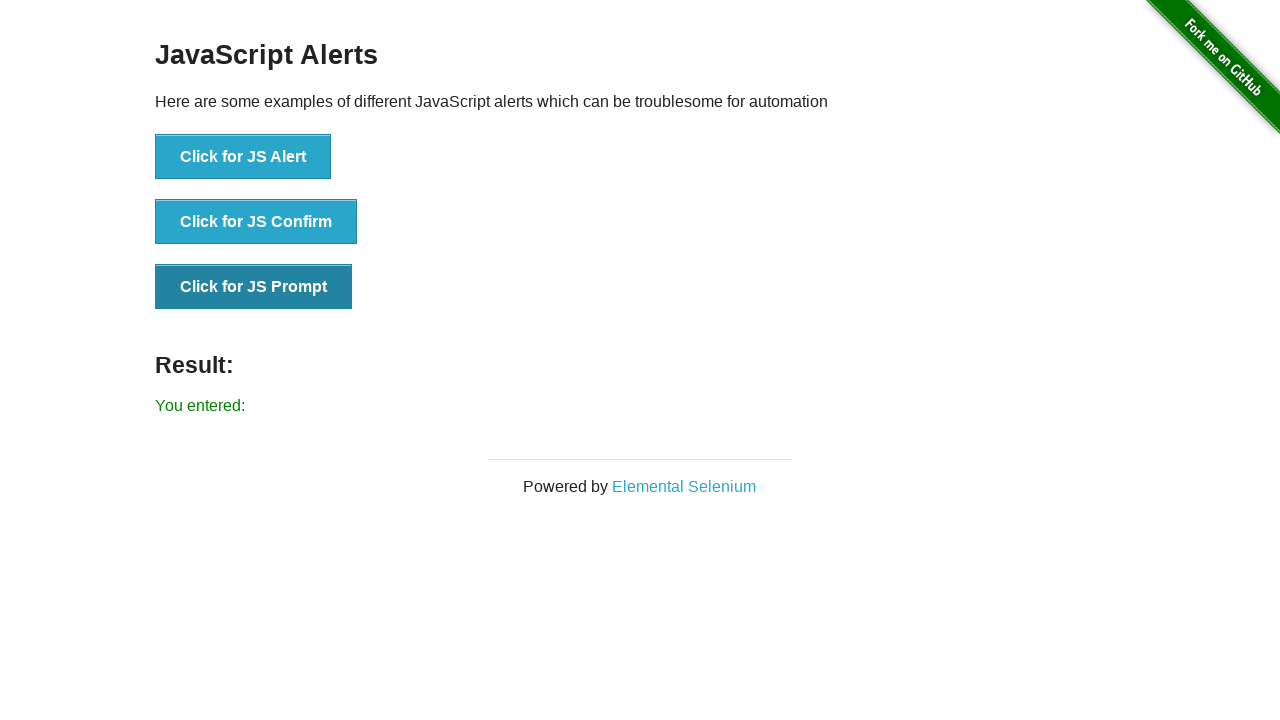